Tests alert/confirm box functionality on a demo page by navigating to the confirm alert section, clicking a button to trigger a confirm dialog, and accepting it.

Starting URL: http://demo.automationtesting.in/Alerts.html

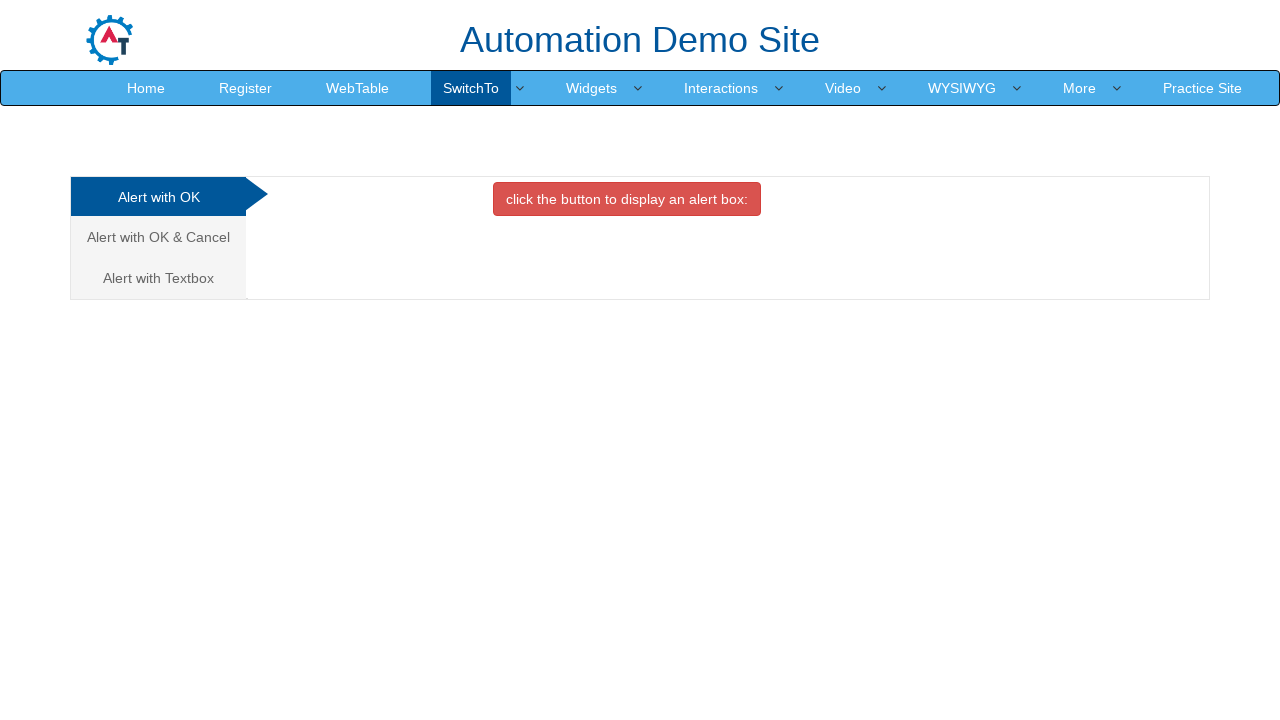

Pressed DOWN arrow key to navigate
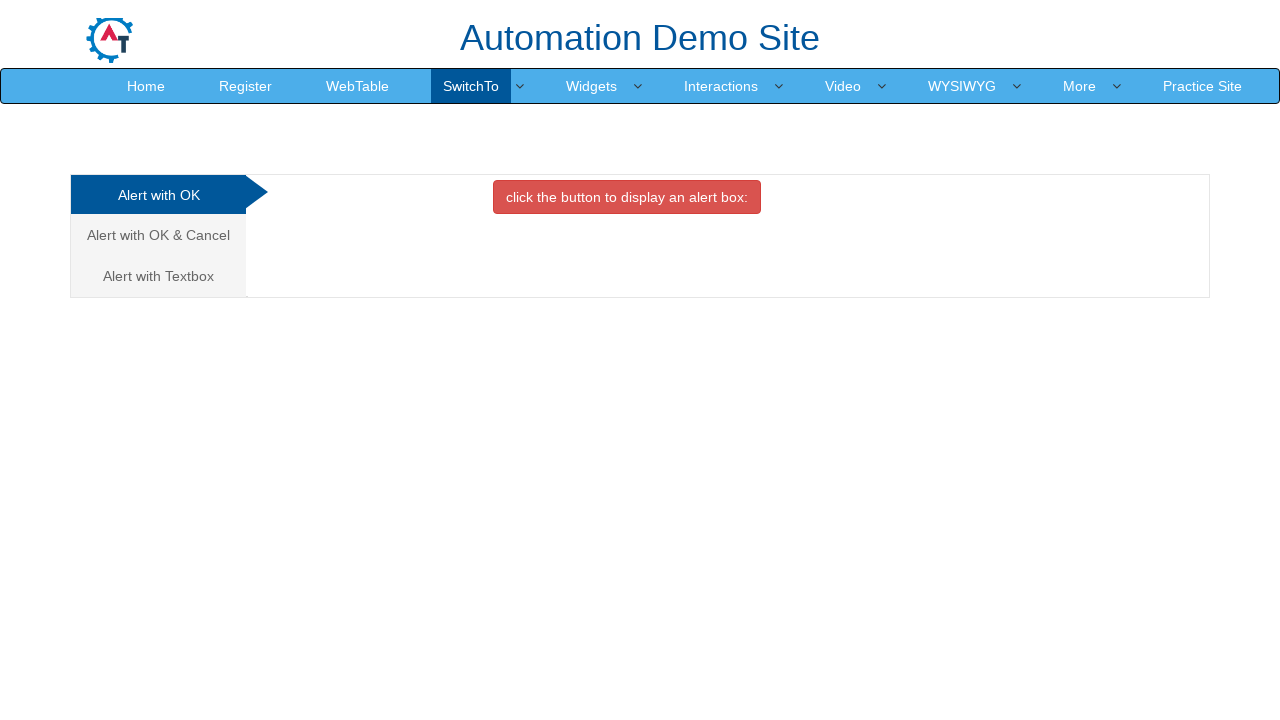

Pressed ENTER key
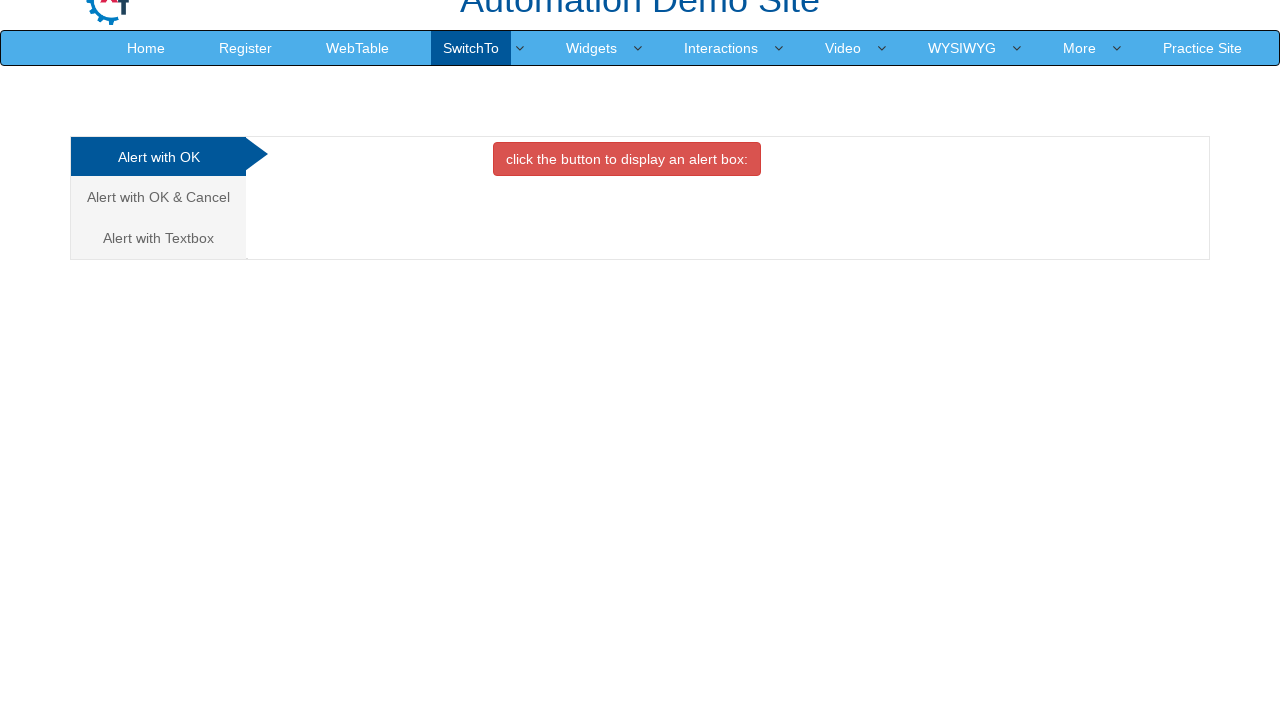

Clicked on 'Alert with OK & Cancel' tab to switch to confirm alert section at (158, 197) on xpath=//a[text()='Alert with OK & Cancel ']
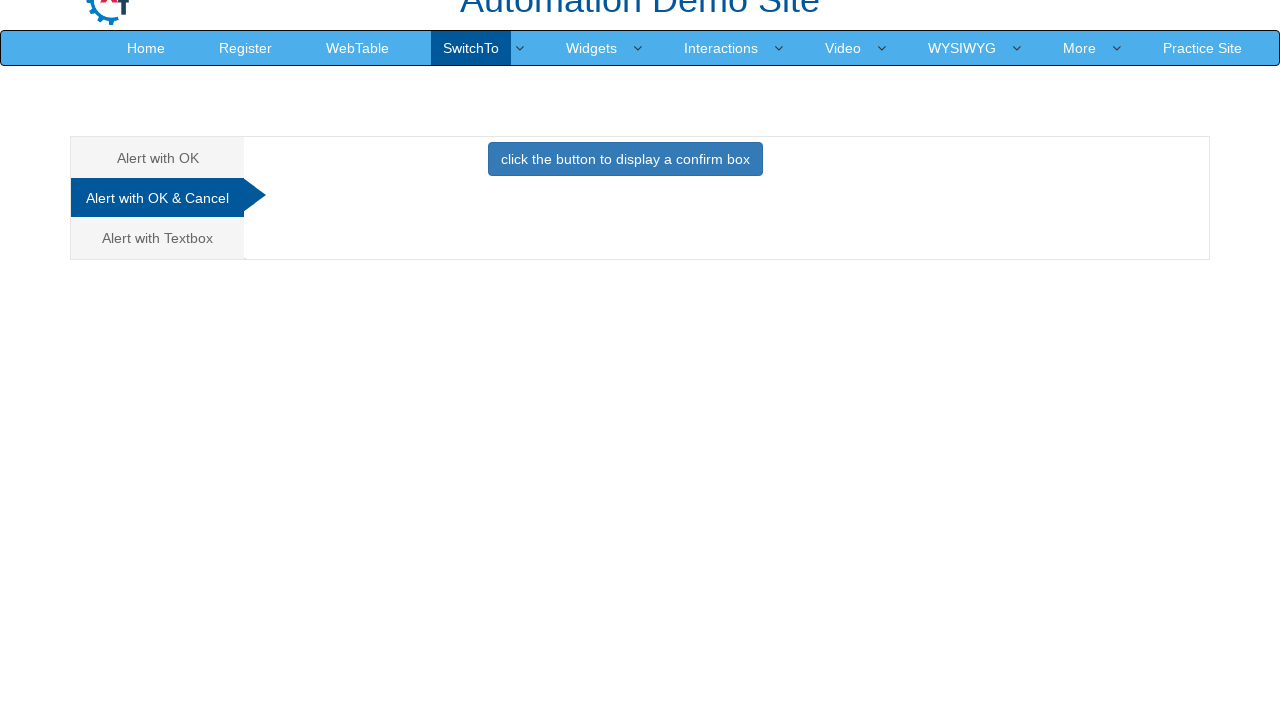

Clicked button to display confirm box at (625, 159) on xpath=//button[@class='btn btn-primary']
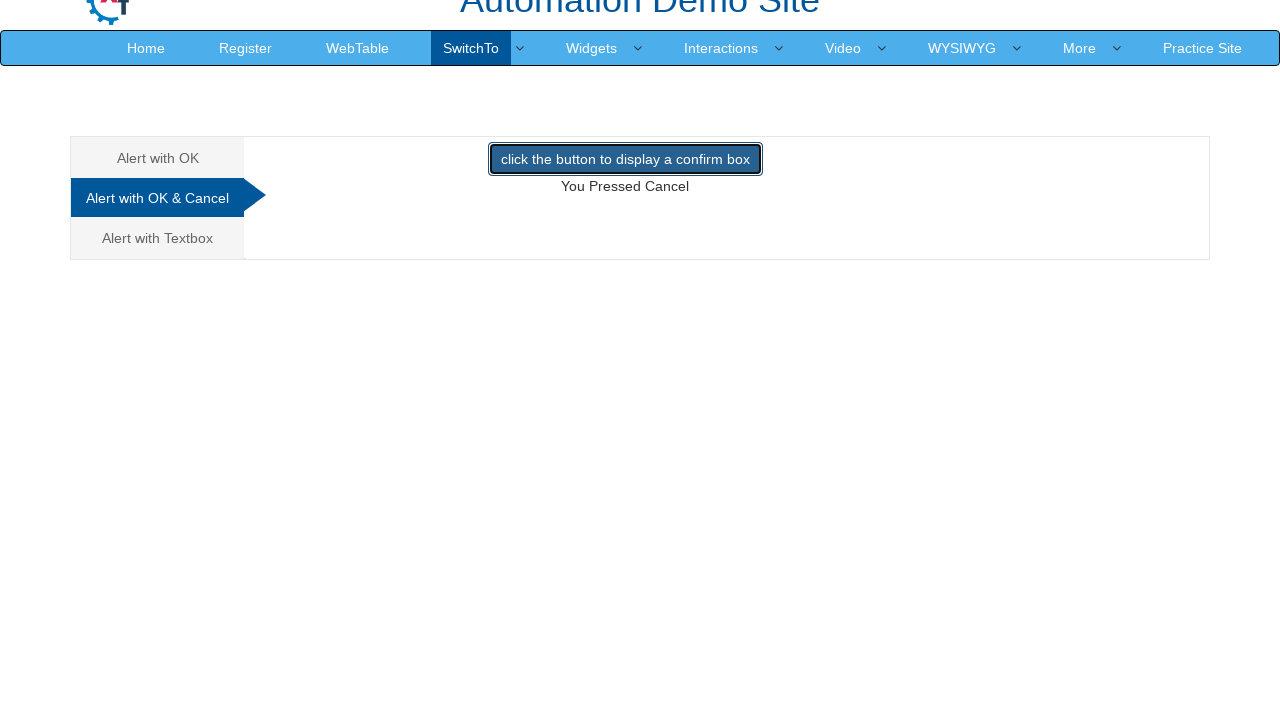

Set up dialog handler to accept confirm dialog
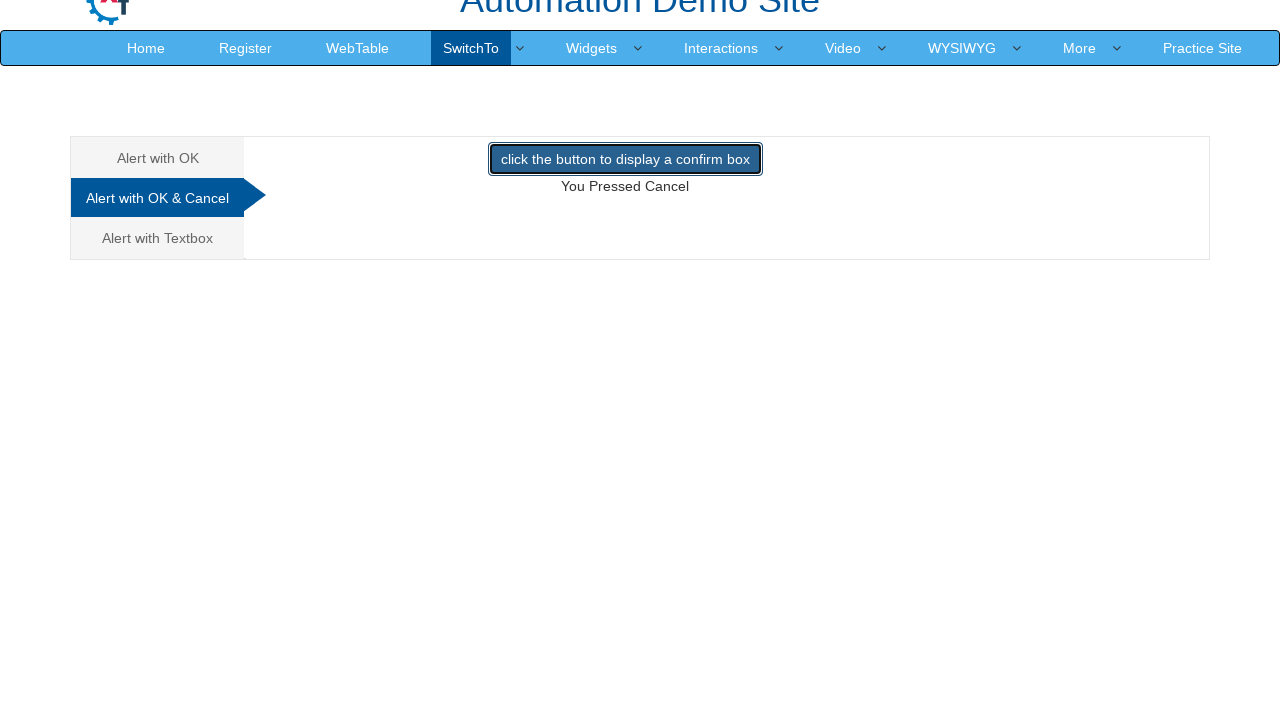

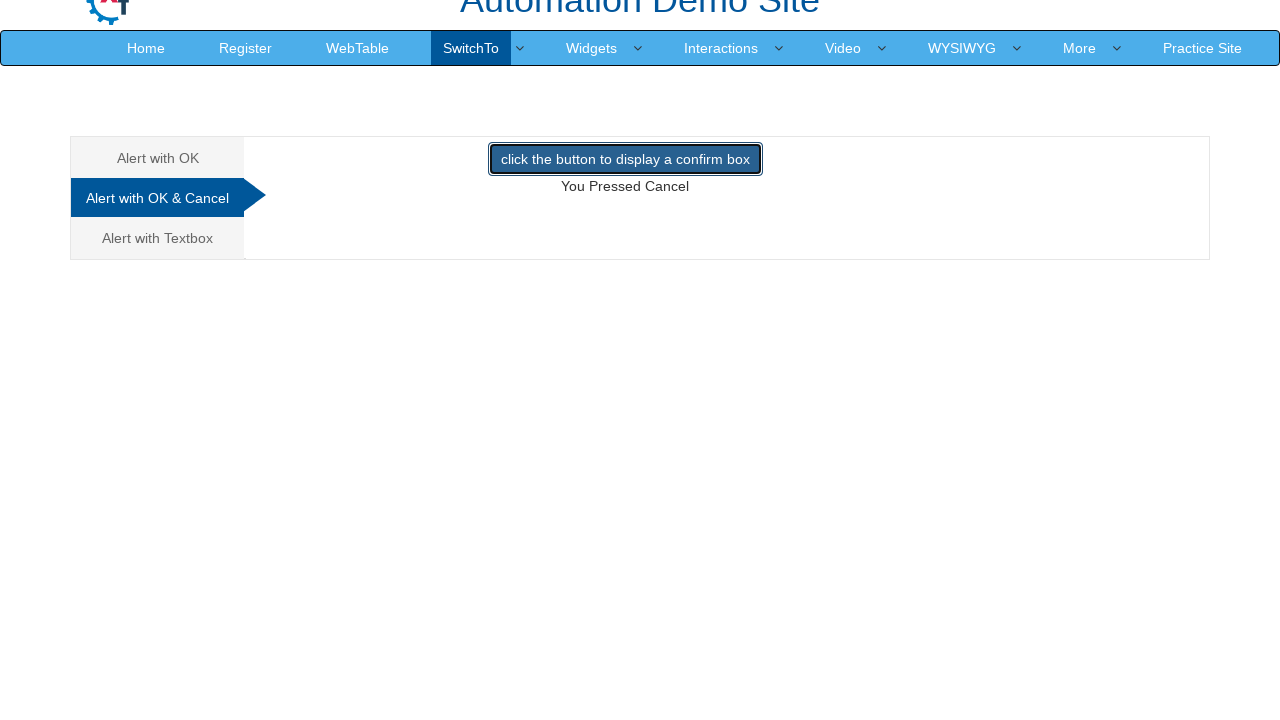